Tests an e-commerce flow on an Angular demo app by browsing products, selecting the Selenium product, and adding it to the cart.

Starting URL: https://rahulshettyacademy.com/angularAppdemo/

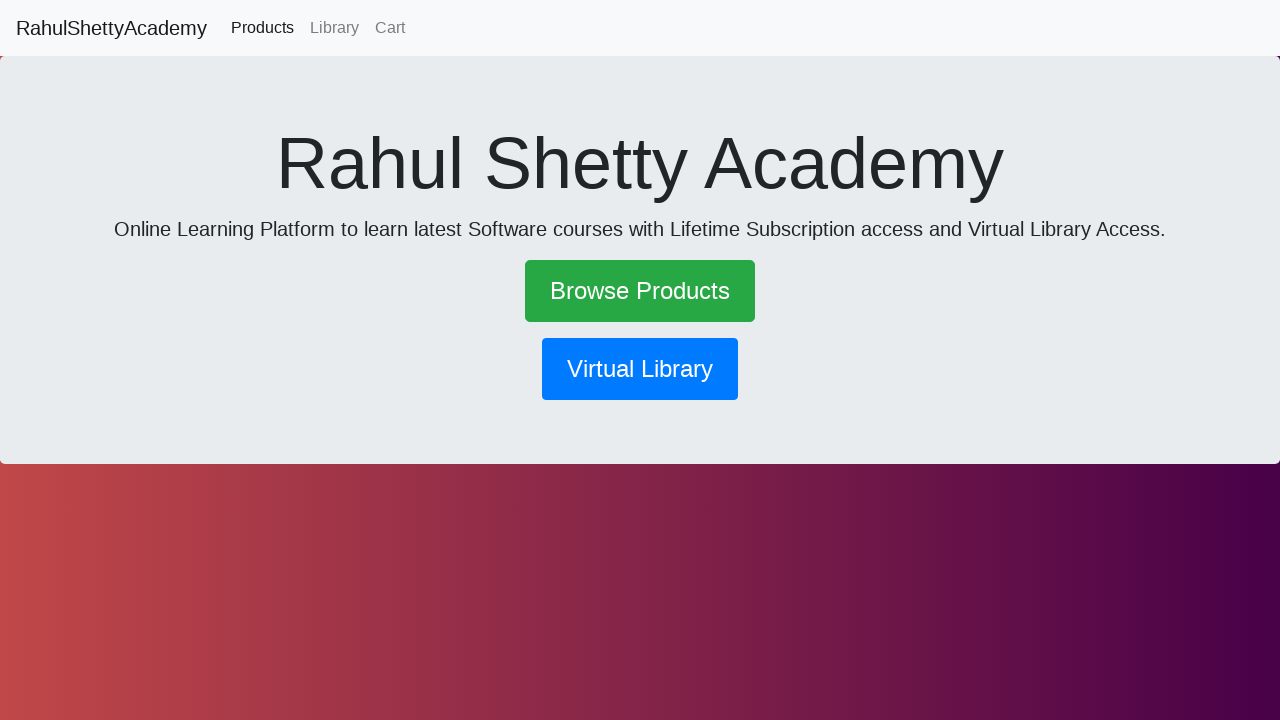

Clicked on Browse Products link at (640, 291) on text=Browse Products
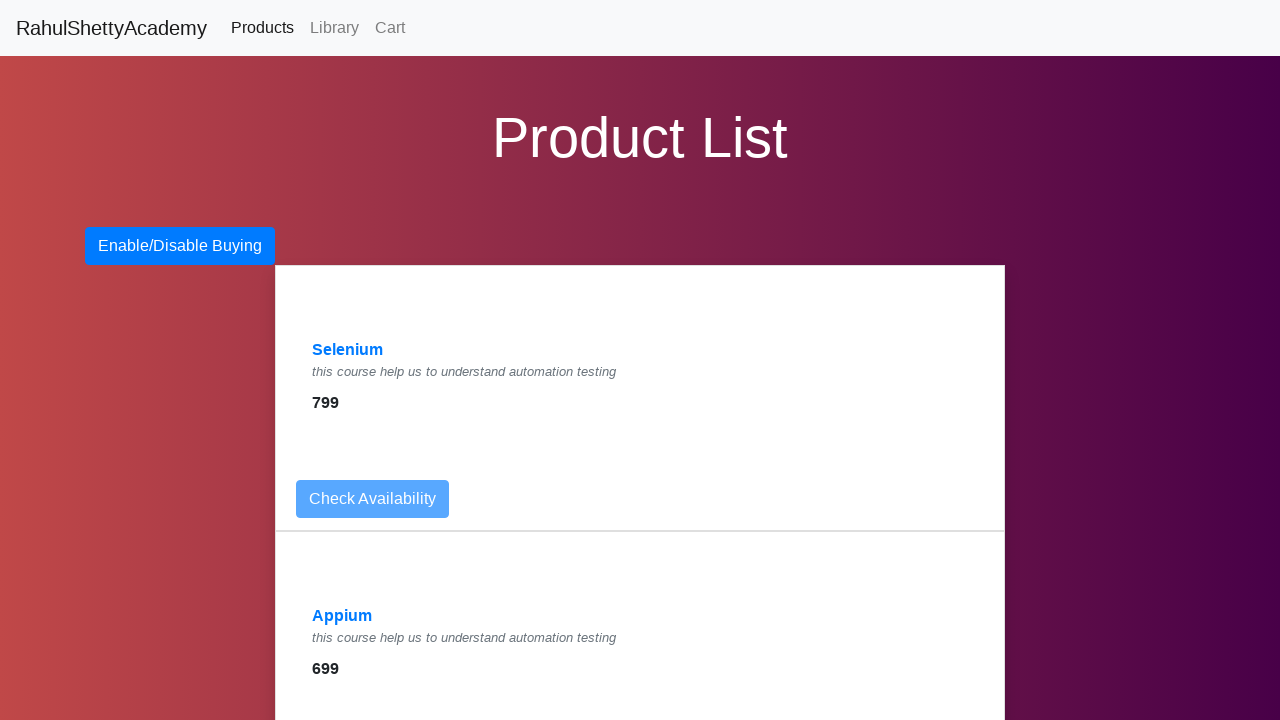

Clicked on Selenium product link at (348, 350) on text=Selenium
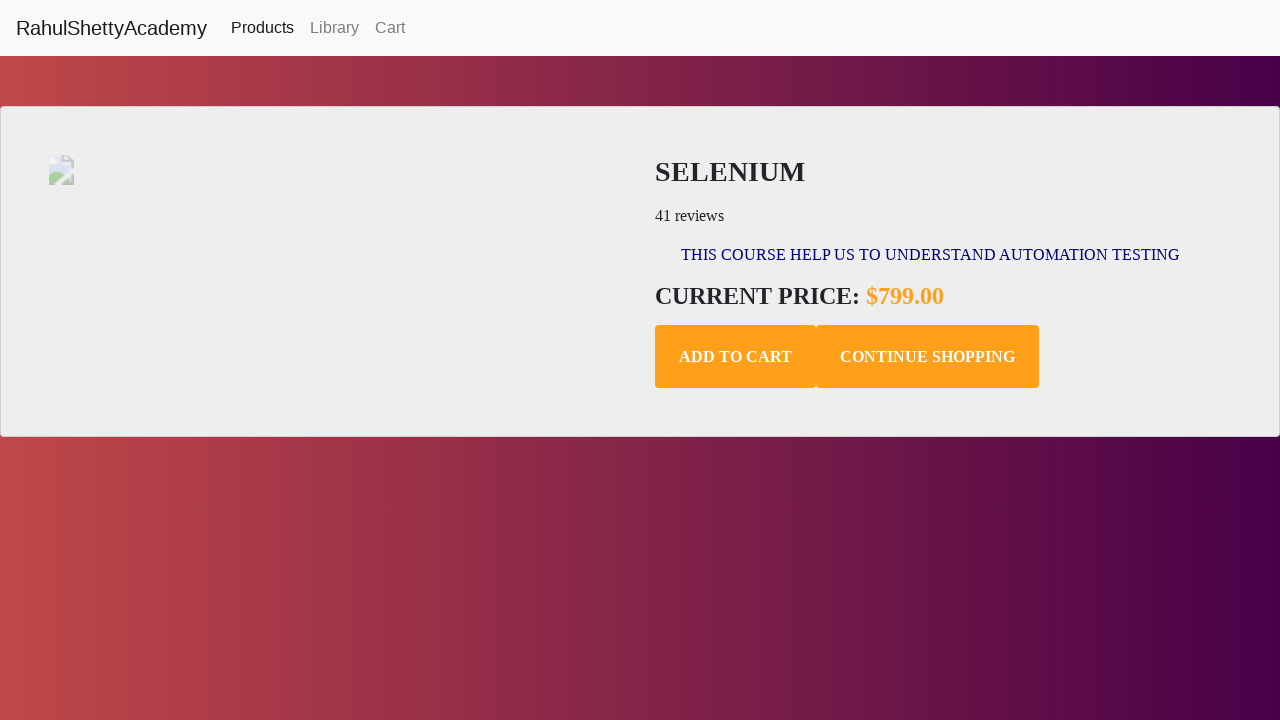

Clicked Add to Cart button for Selenium product at (736, 357) on .add-to-cart
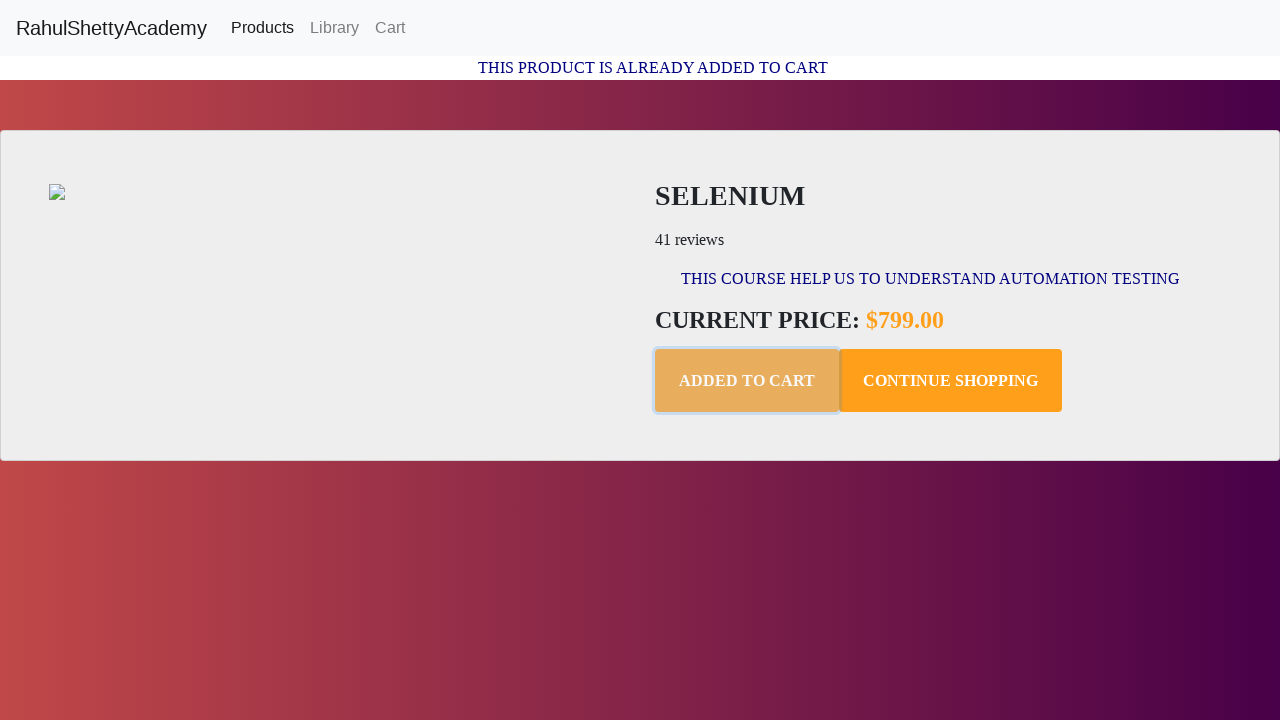

Verified paragraph element is visible after adding to cart
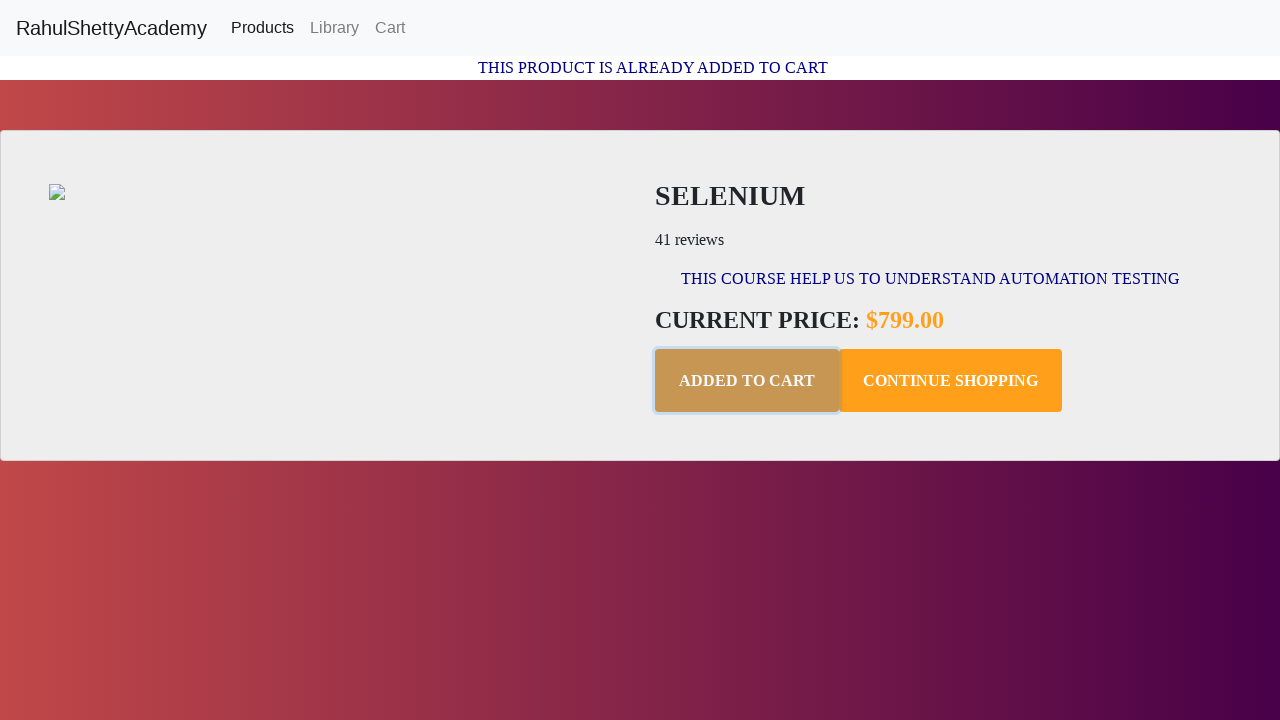

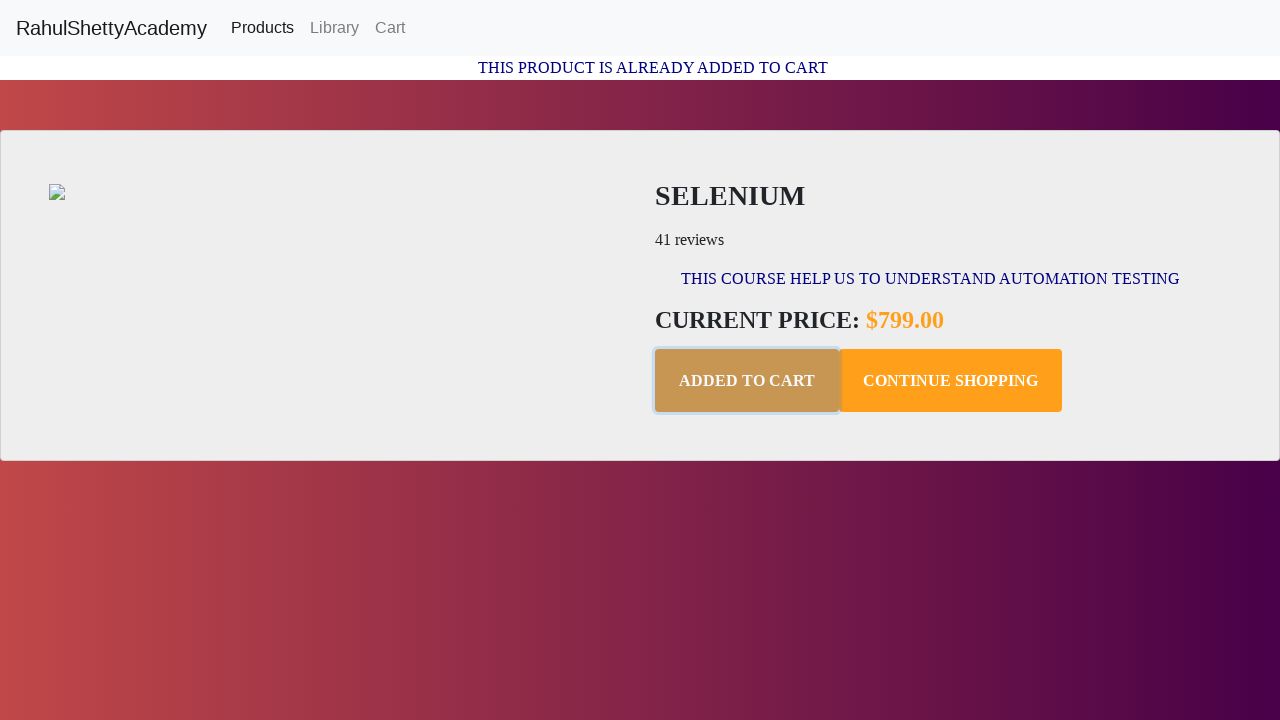